Tests double-click functionality on W3Schools demo page by clearing an input field, entering new text, and double-clicking a button to copy the text

Starting URL: https://www.w3schools.com/tags/tryit.asp?filename=tryhtml5_ev_ondblclick3

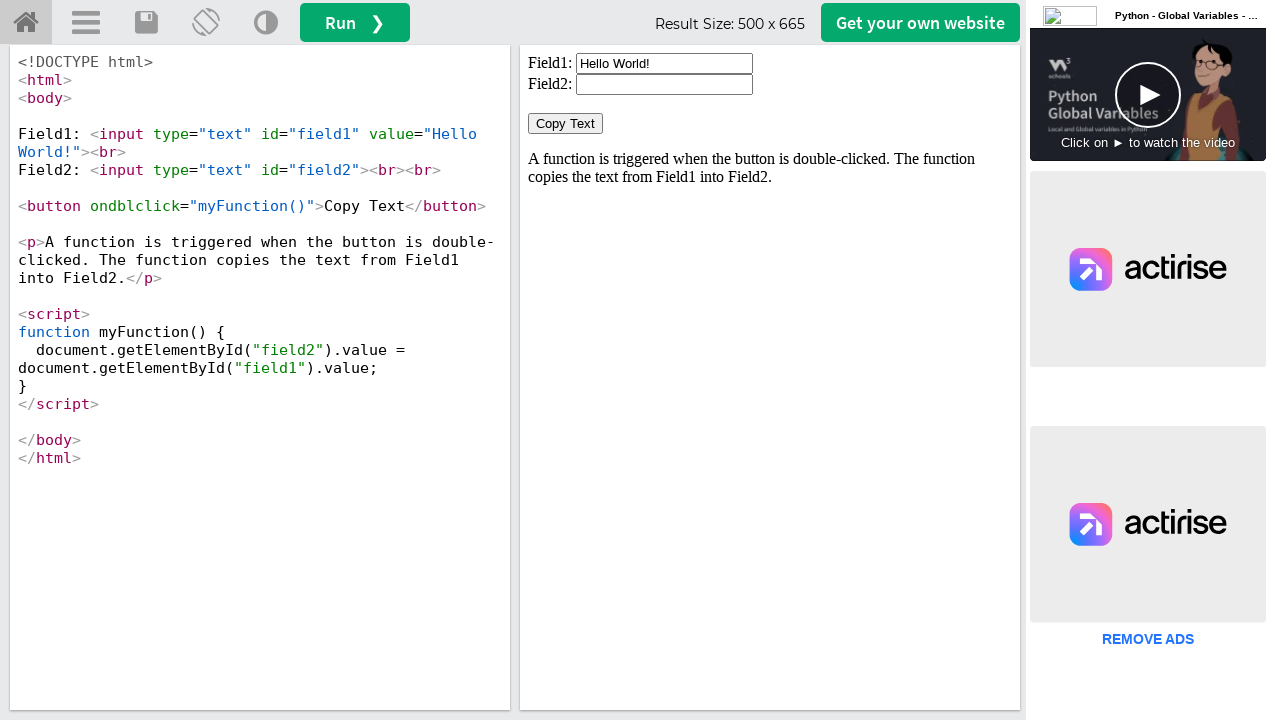

Located iframe containing the demo
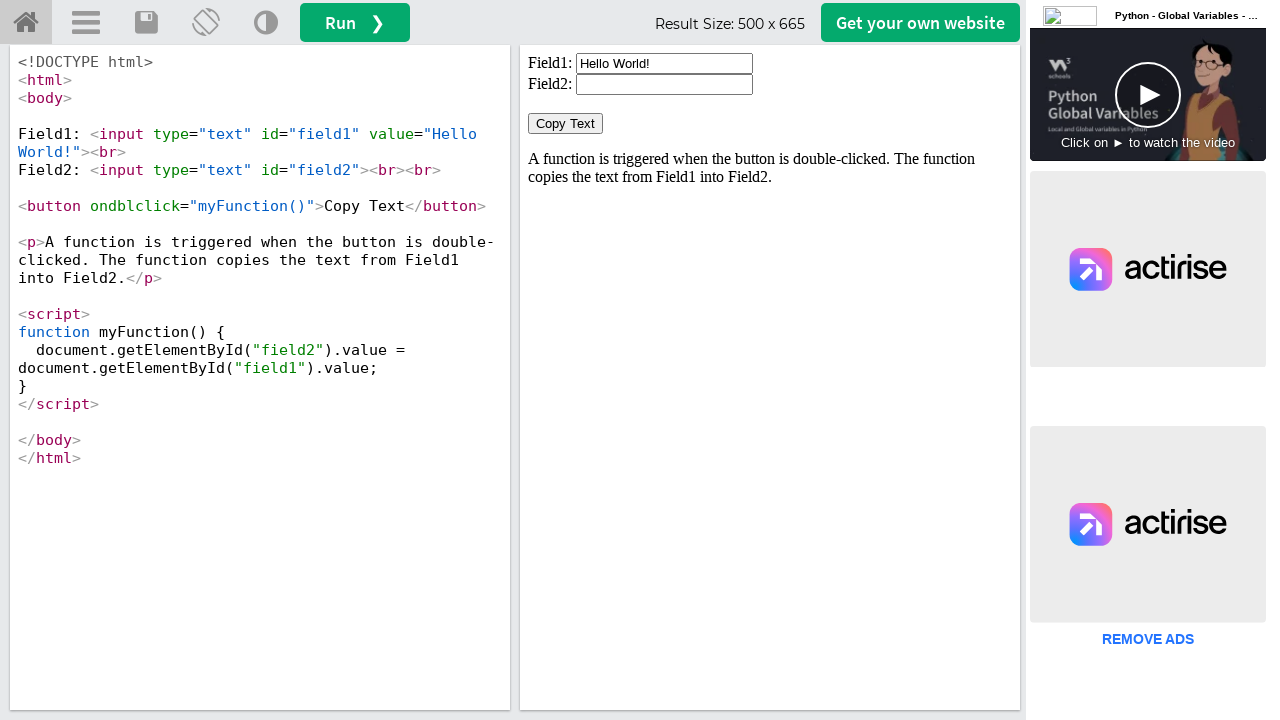

Cleared the input field on iframe[id='iframeResult'] >> internal:control=enter-frame >> xpath=//input[@valu
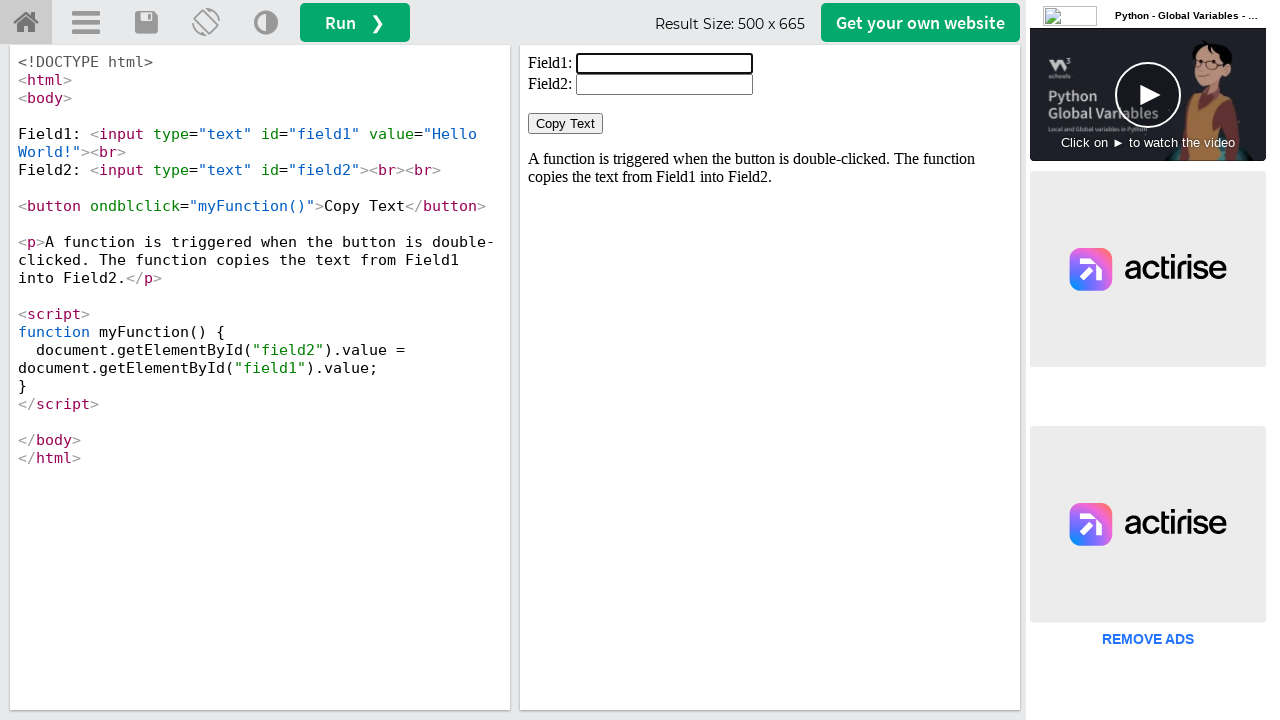

Filled input field with 'Welcome to Selenium' on iframe[id='iframeResult'] >> internal:control=enter-frame >> xpath=//input[@valu
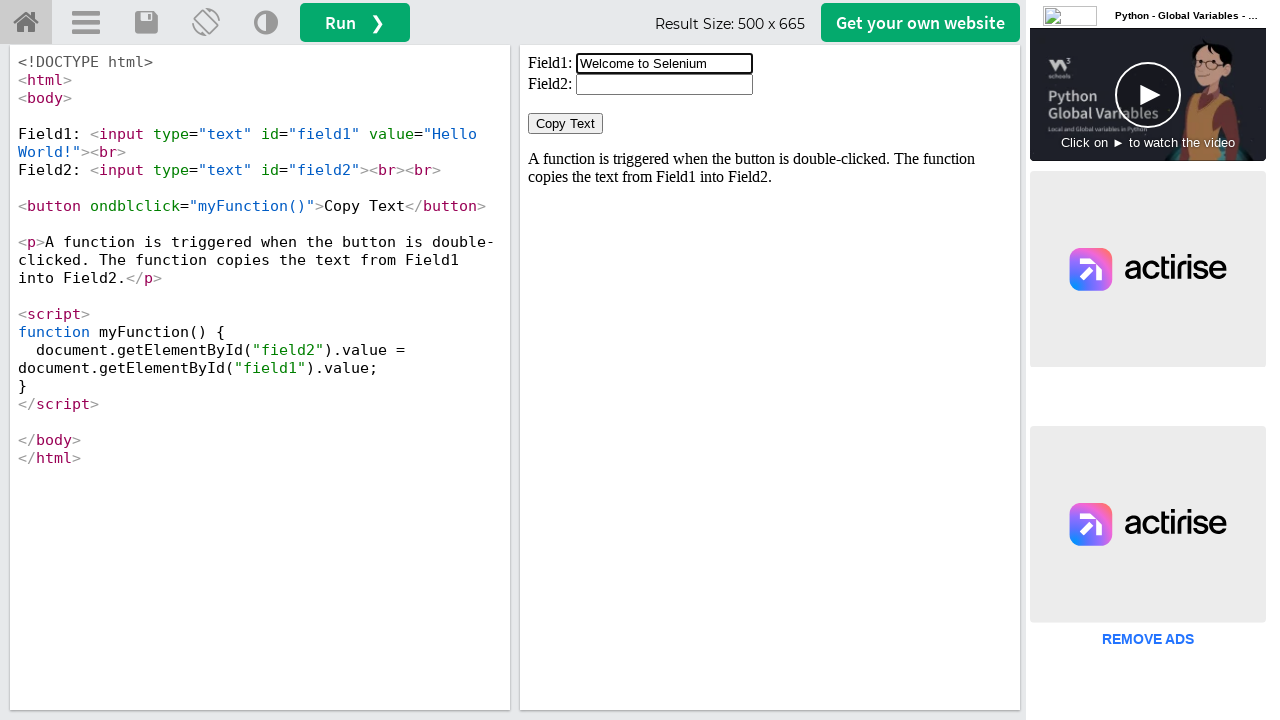

Double-clicked the Copy Text button at (566, 124) on iframe[id='iframeResult'] >> internal:control=enter-frame >> xpath=//button[text
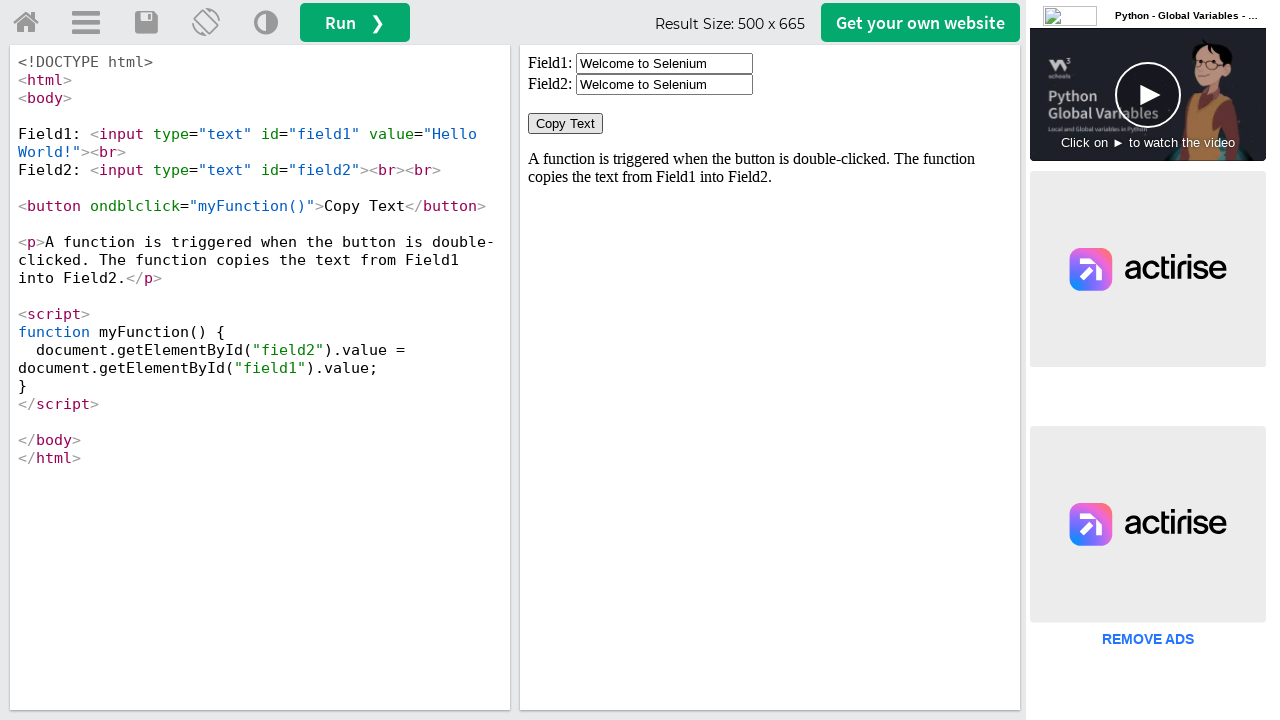

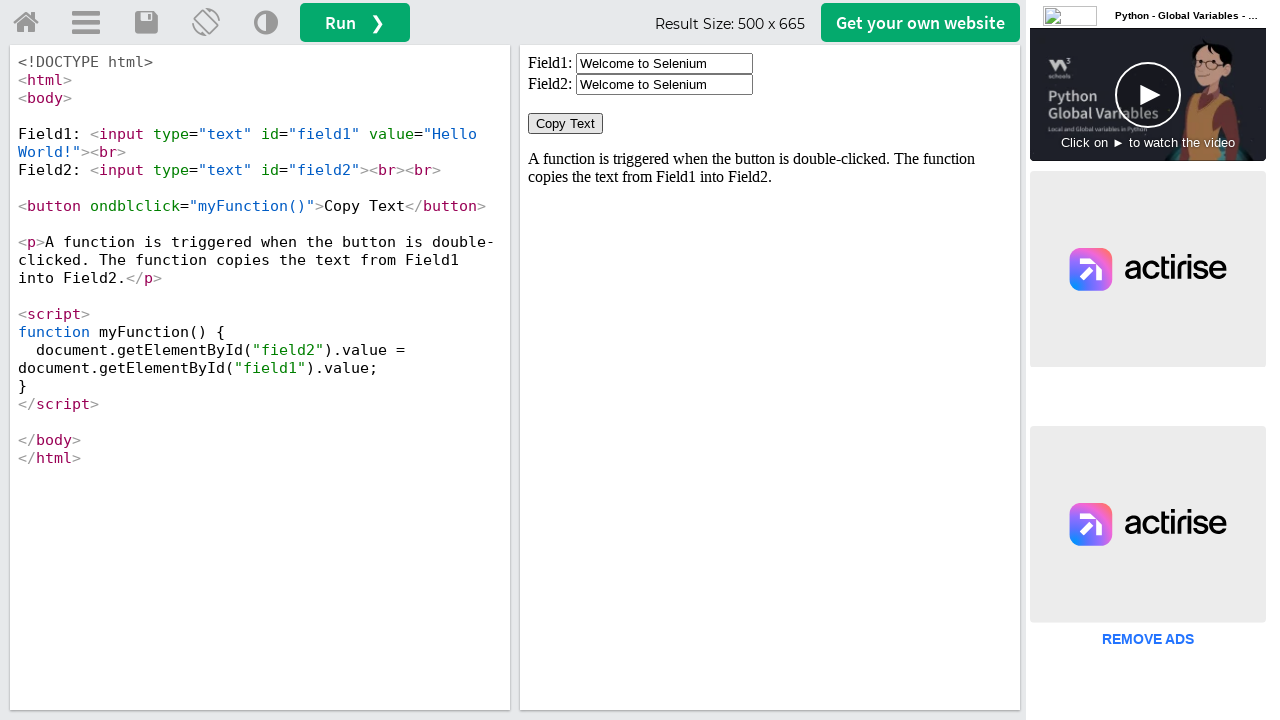